Tests that clicking the "Get Started" link navigates to the Playwright Python documentation intro page (using hook fixture)

Starting URL: https://playwright.dev/python/

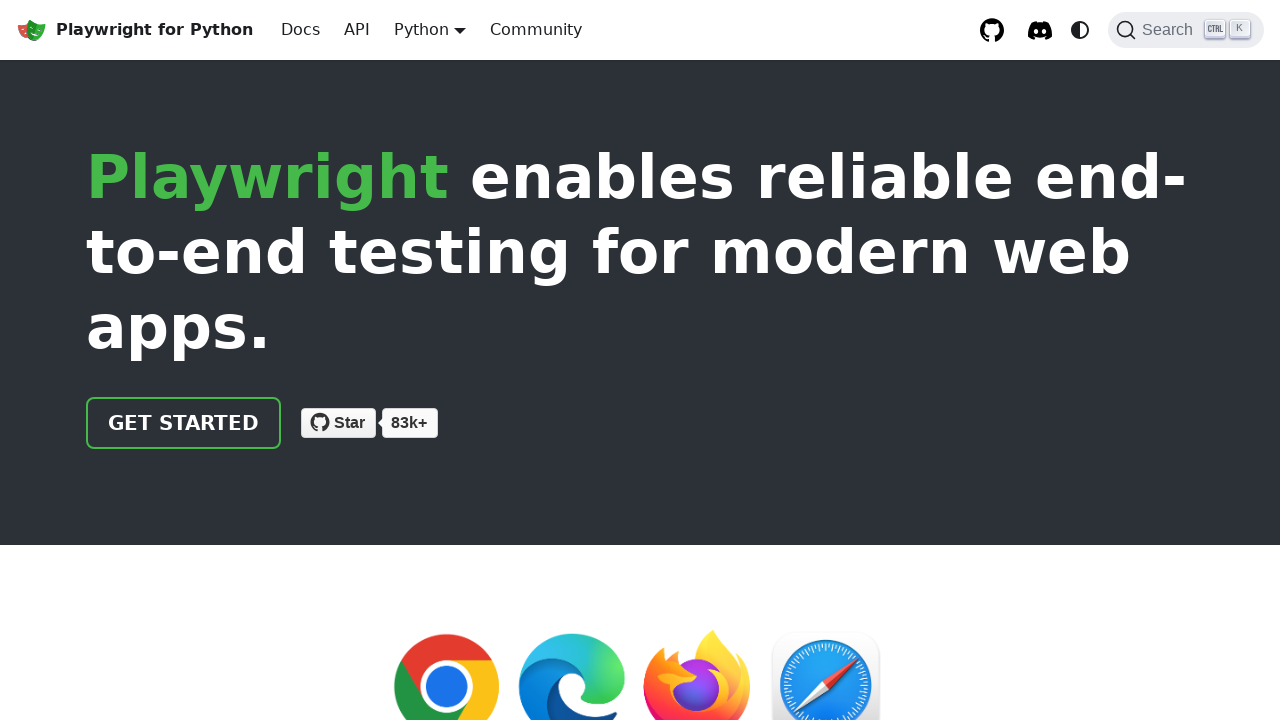

Clicked the 'Get Started' link at (184, 423) on .getStarted_Sjon
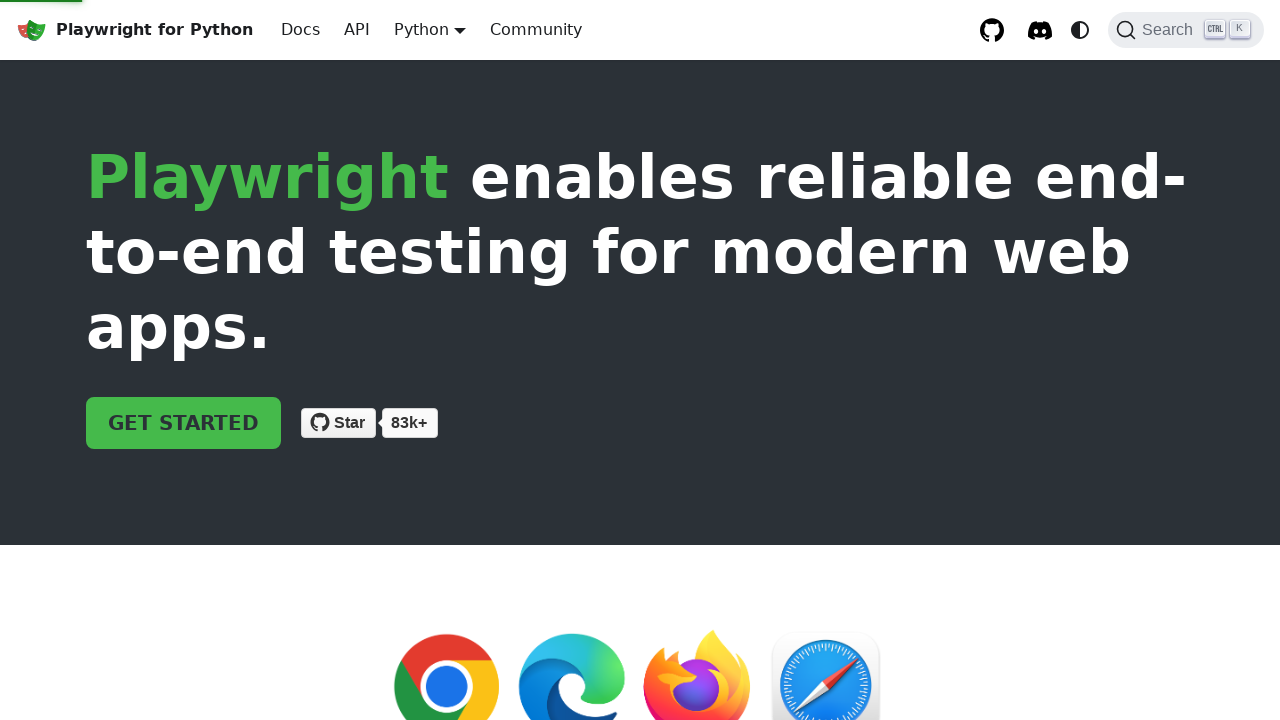

Waited for navigation to Playwright Python intro documentation page
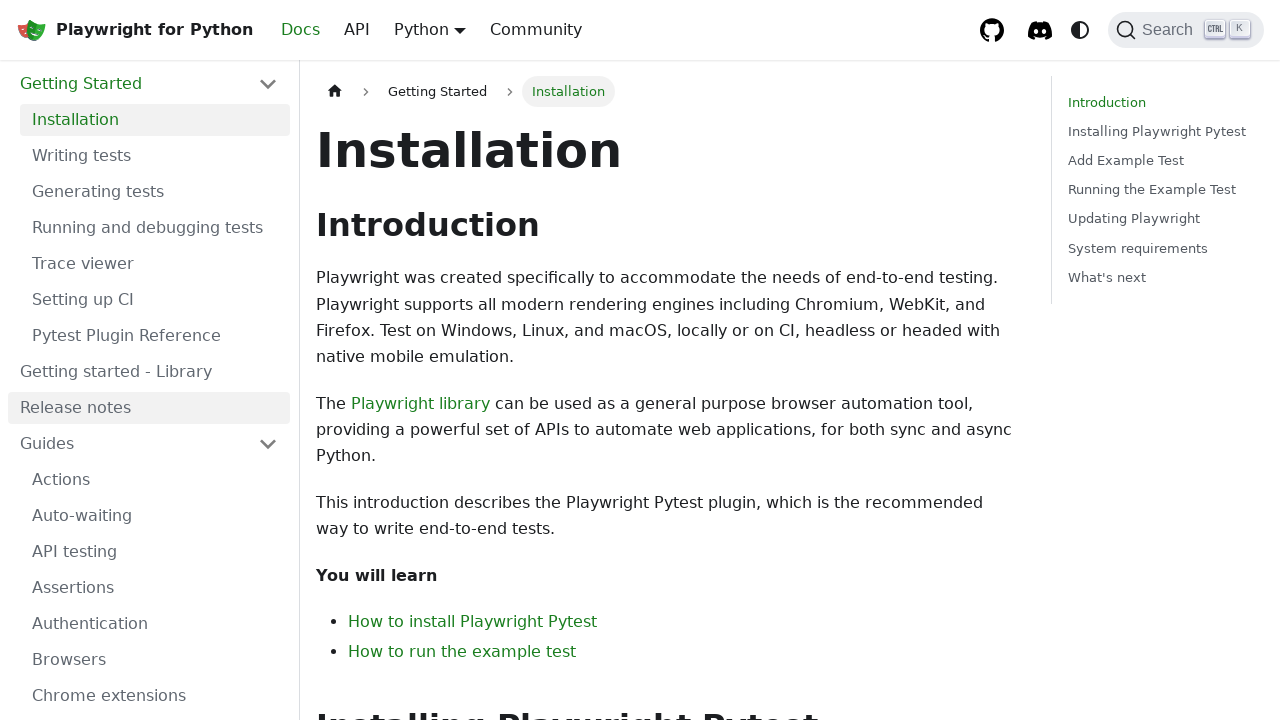

Verified that page URL is https://playwright.dev/python/docs/intro
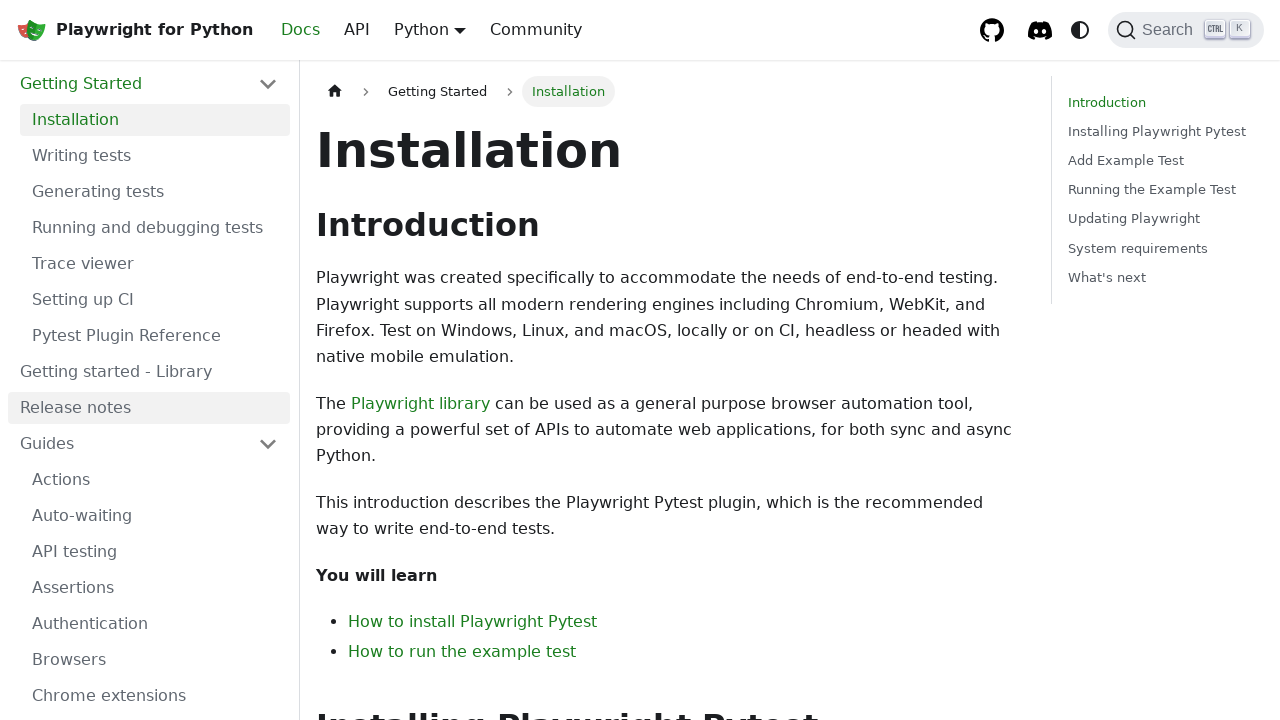

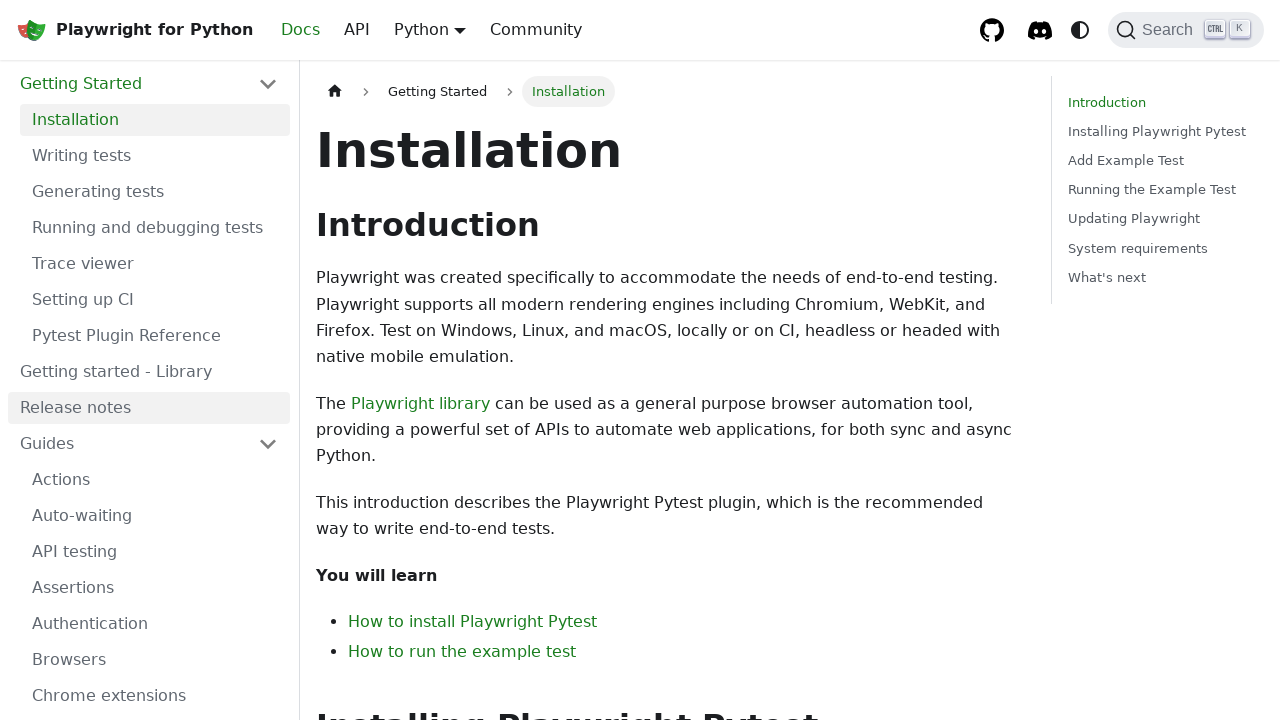